Tests drag and drop functionality by dragging element A to element B's position and verifying they swap places

Starting URL: https://the-internet.herokuapp.com/drag_and_drop

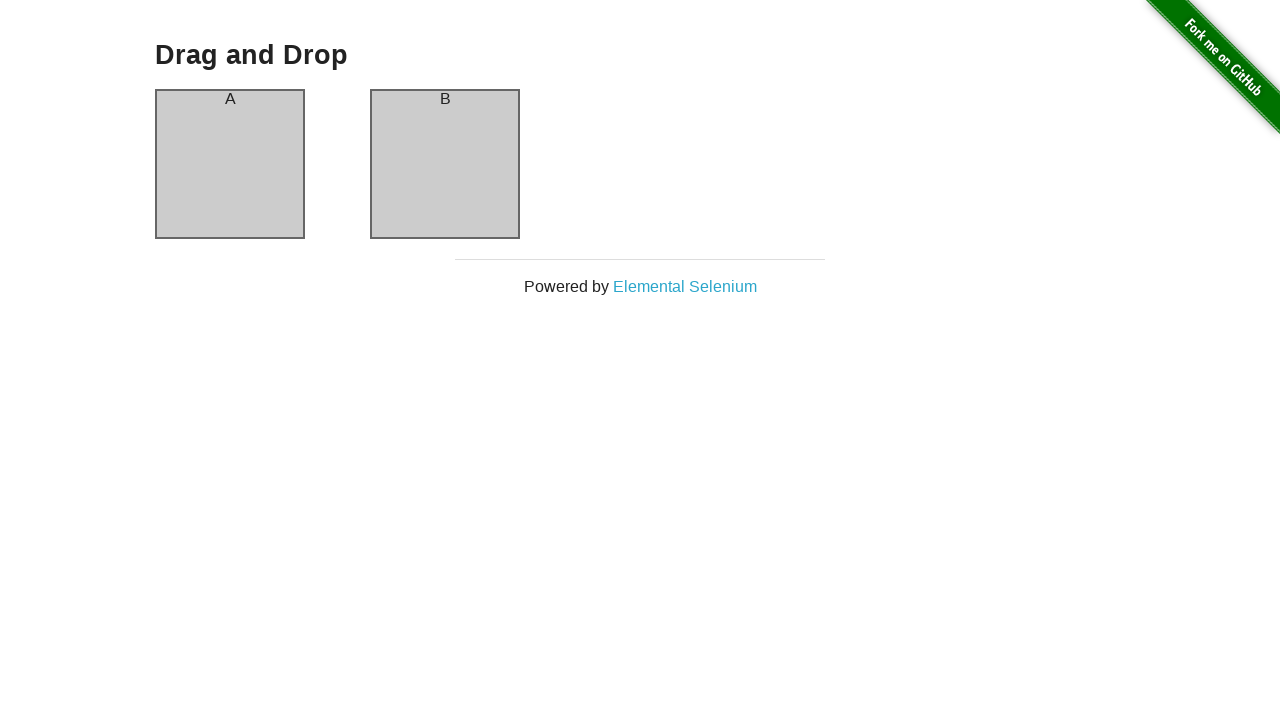

Dragged element A to element B's position at (445, 164)
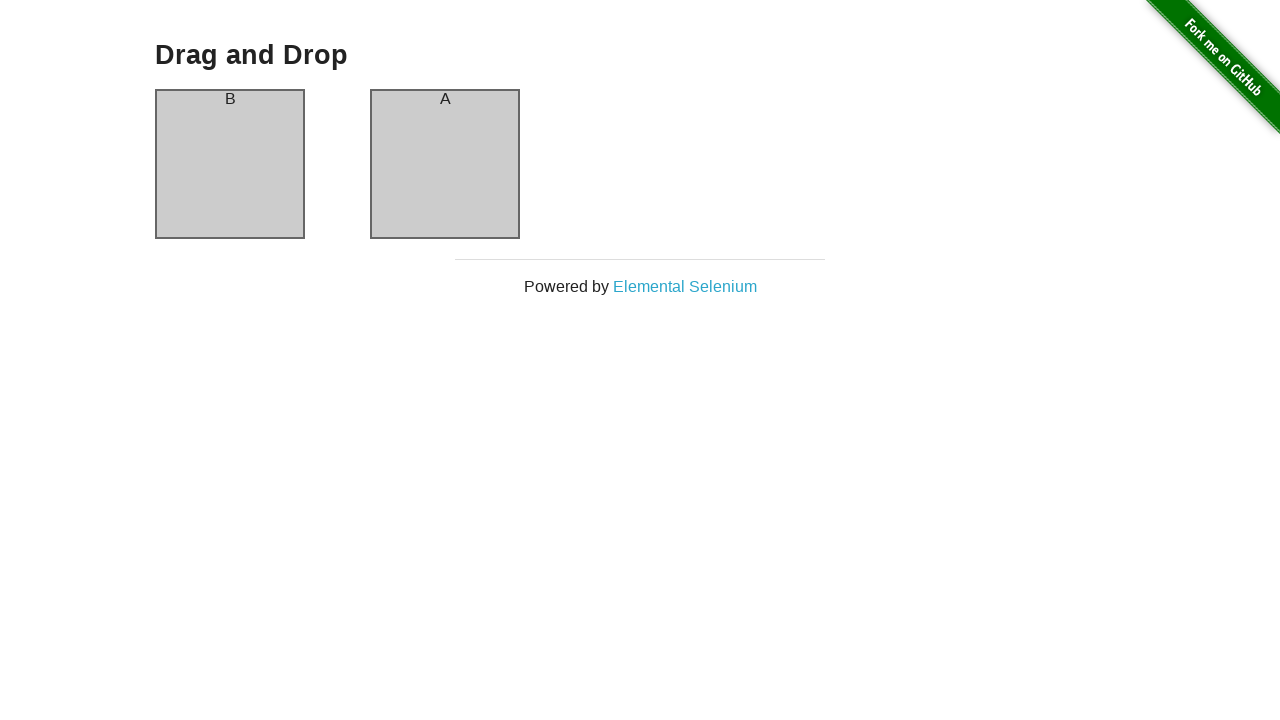

Verified that column A now contains 'B', confirming elements have swapped places
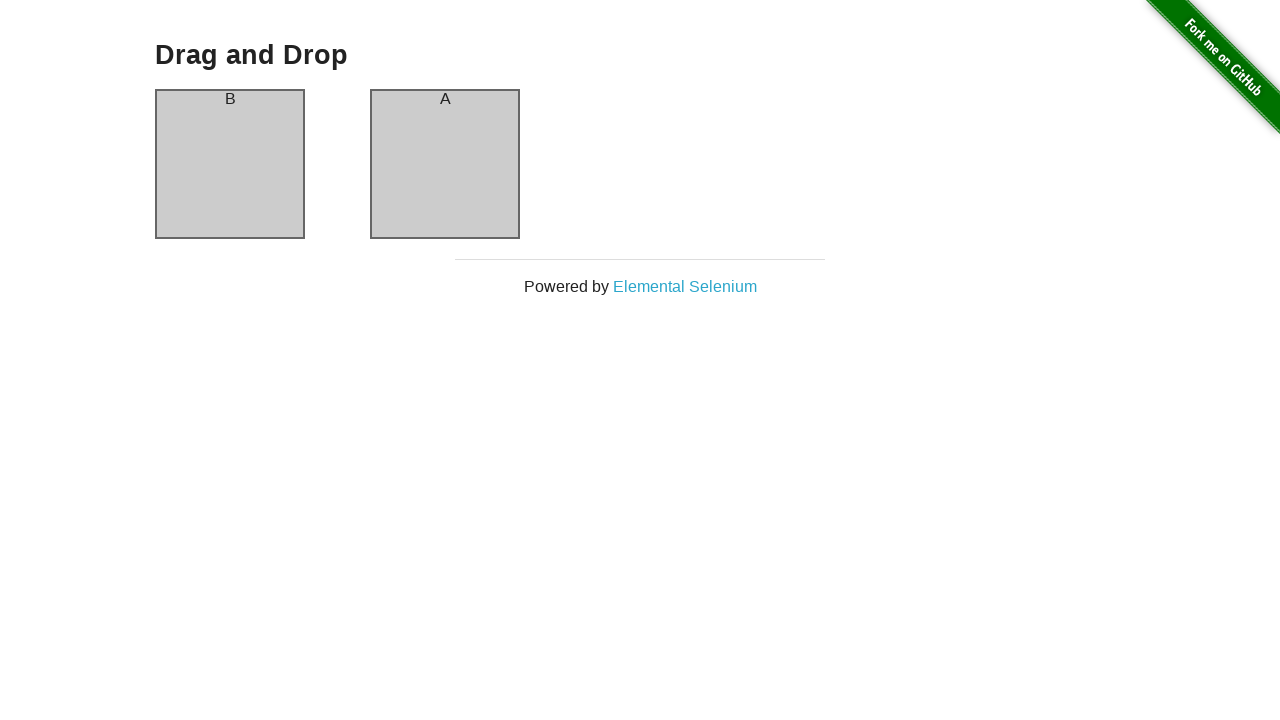

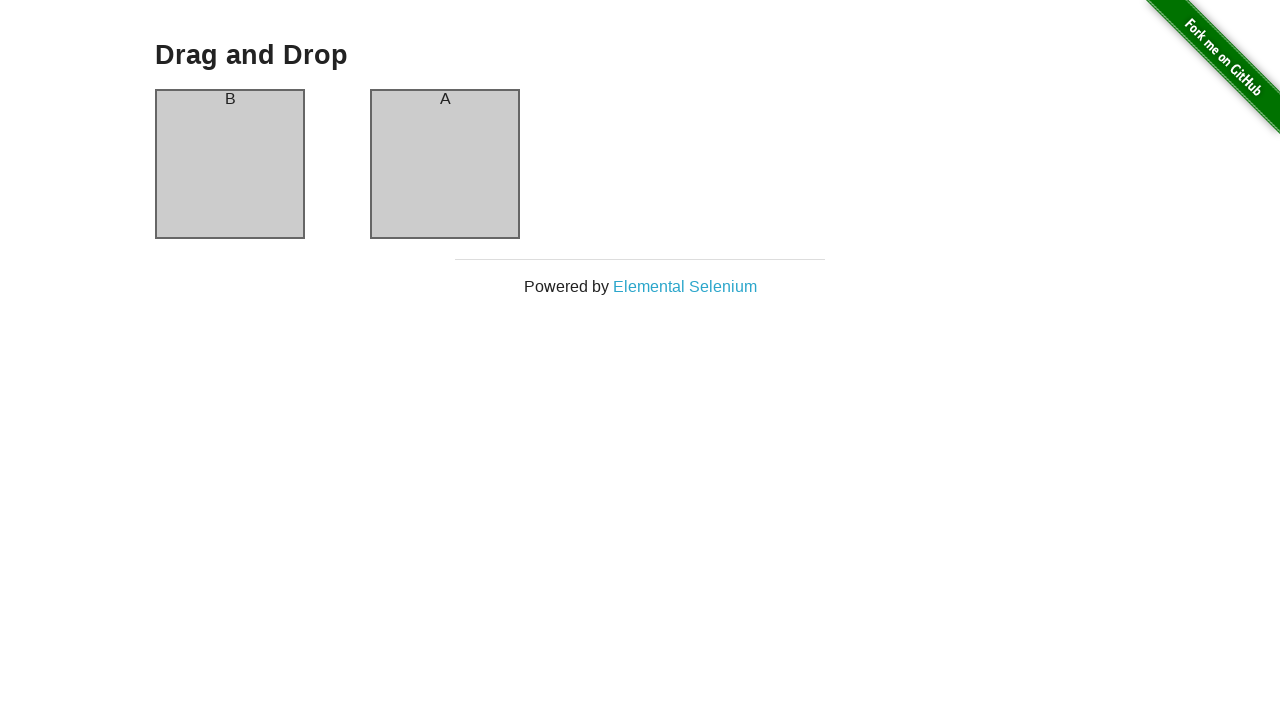